Tests navigation to the Contact page by clicking the Contact link, then fills in the message textarea using CSS selectors to verify form element interaction.

Starting URL: https://www.your-campus.com/

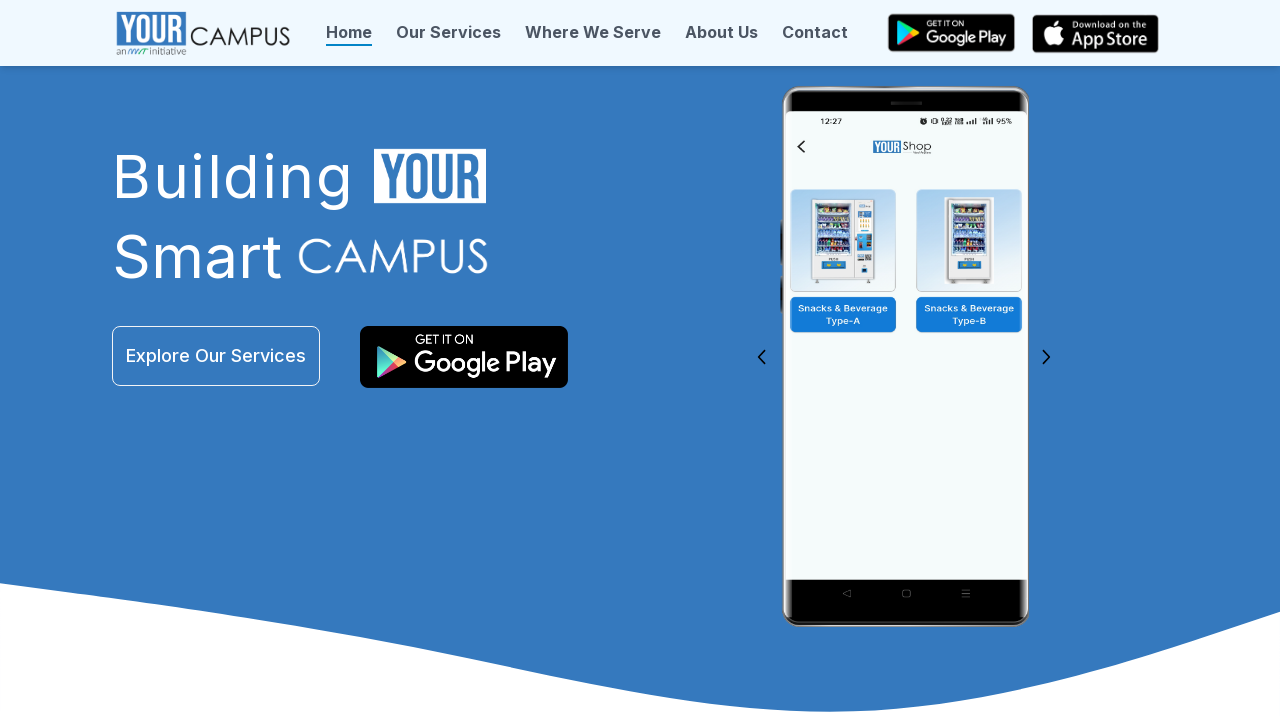

Navigated to starting URL https://www.your-campus.com/
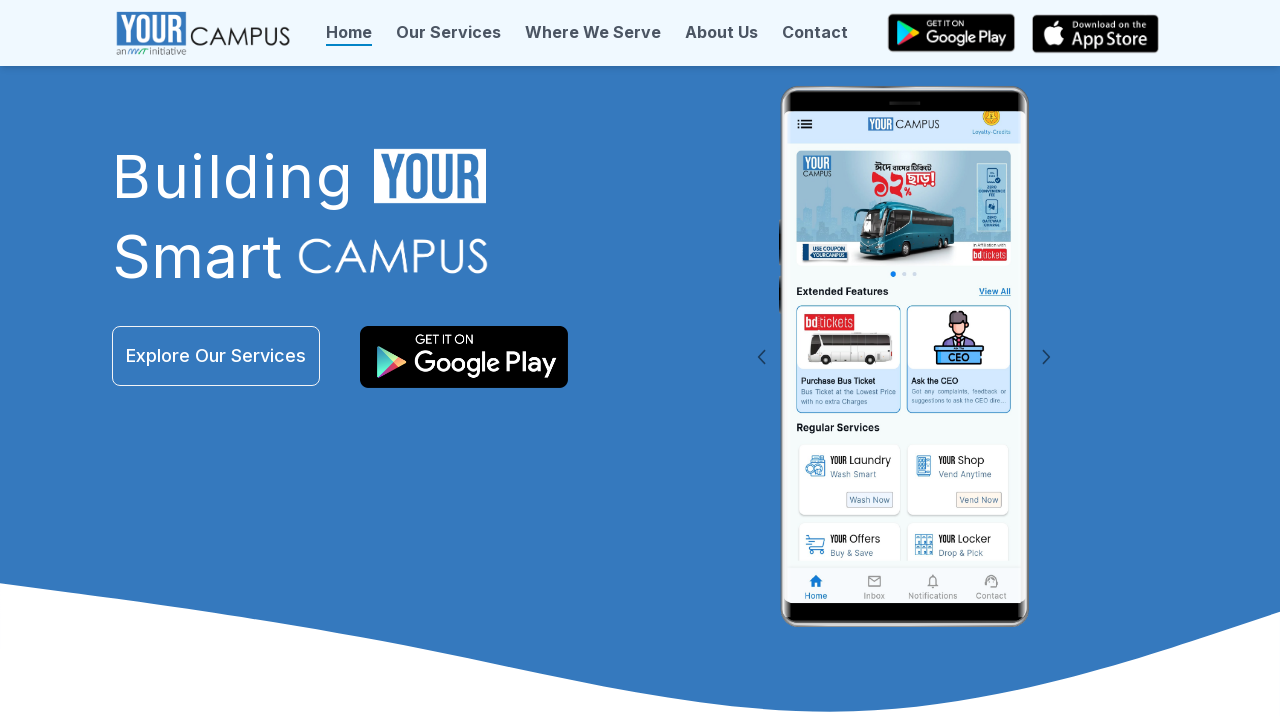

Clicked the Contact link at (815, 32) on text=Contact
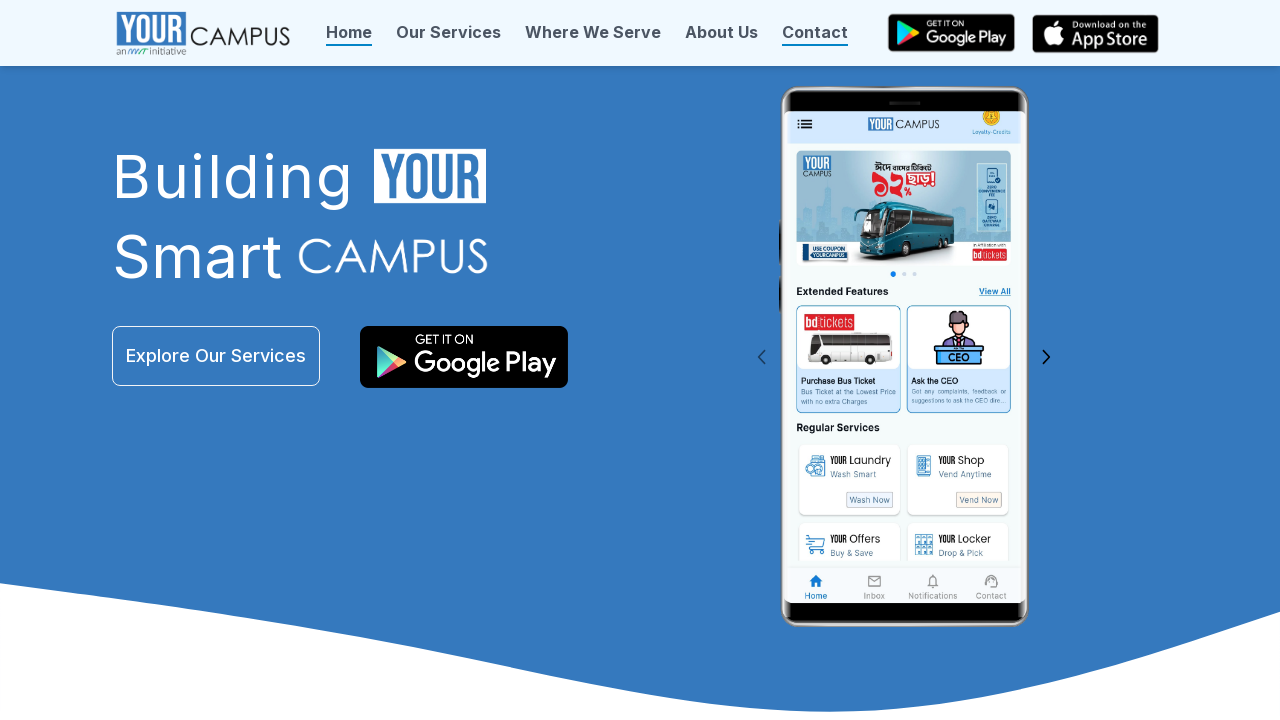

Contact page loaded and message textarea is visible
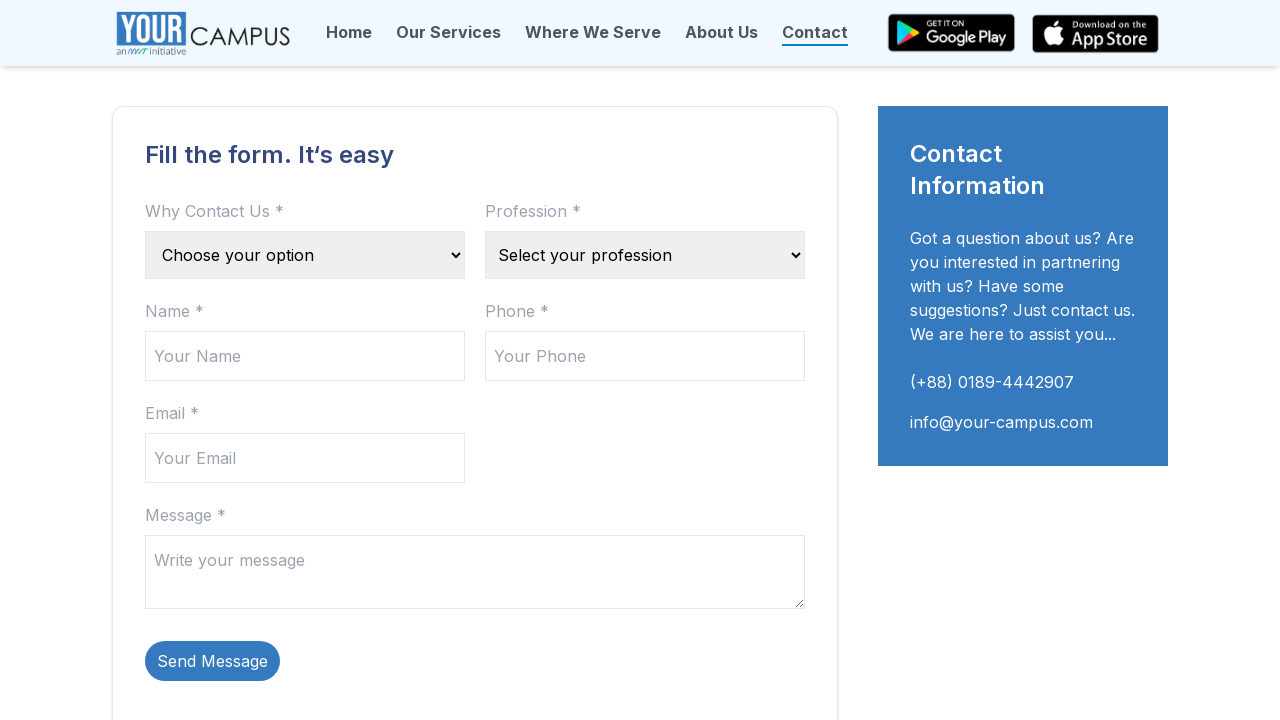

Filled message textarea using CSS selector with name attribute on textarea[name='message']
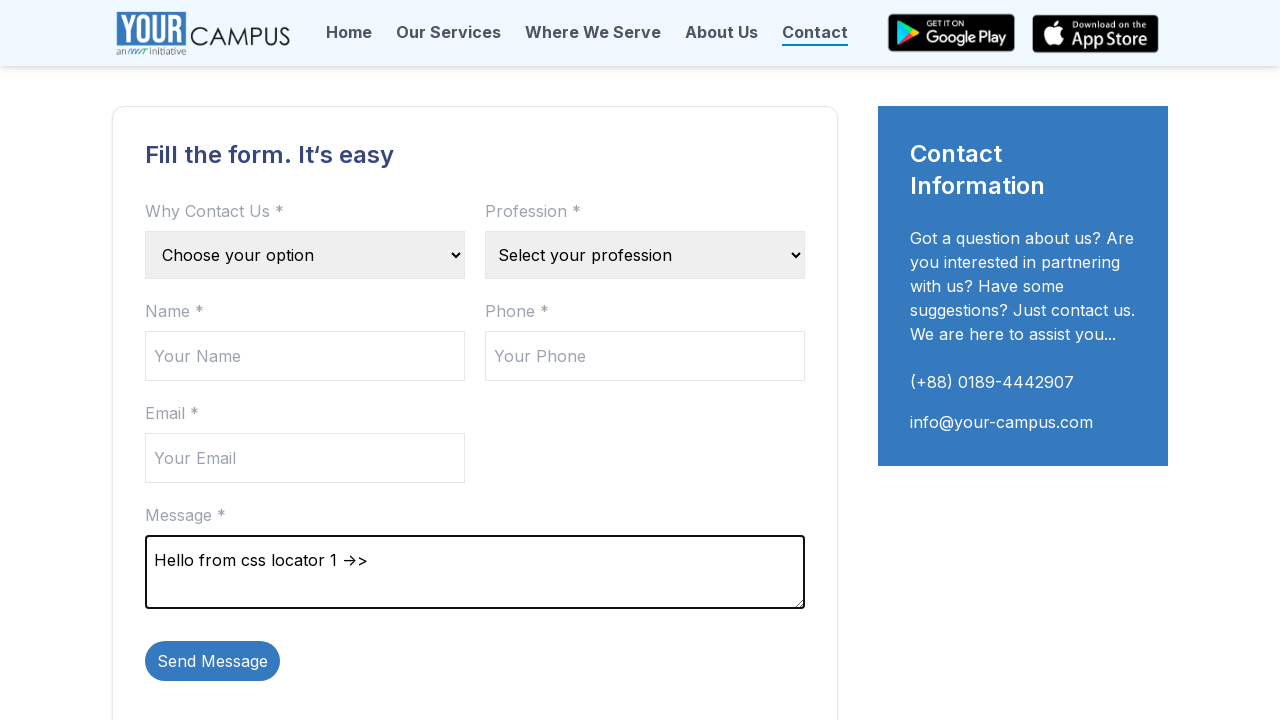

Filled message textarea using CSS selector with id attribute on textarea#message
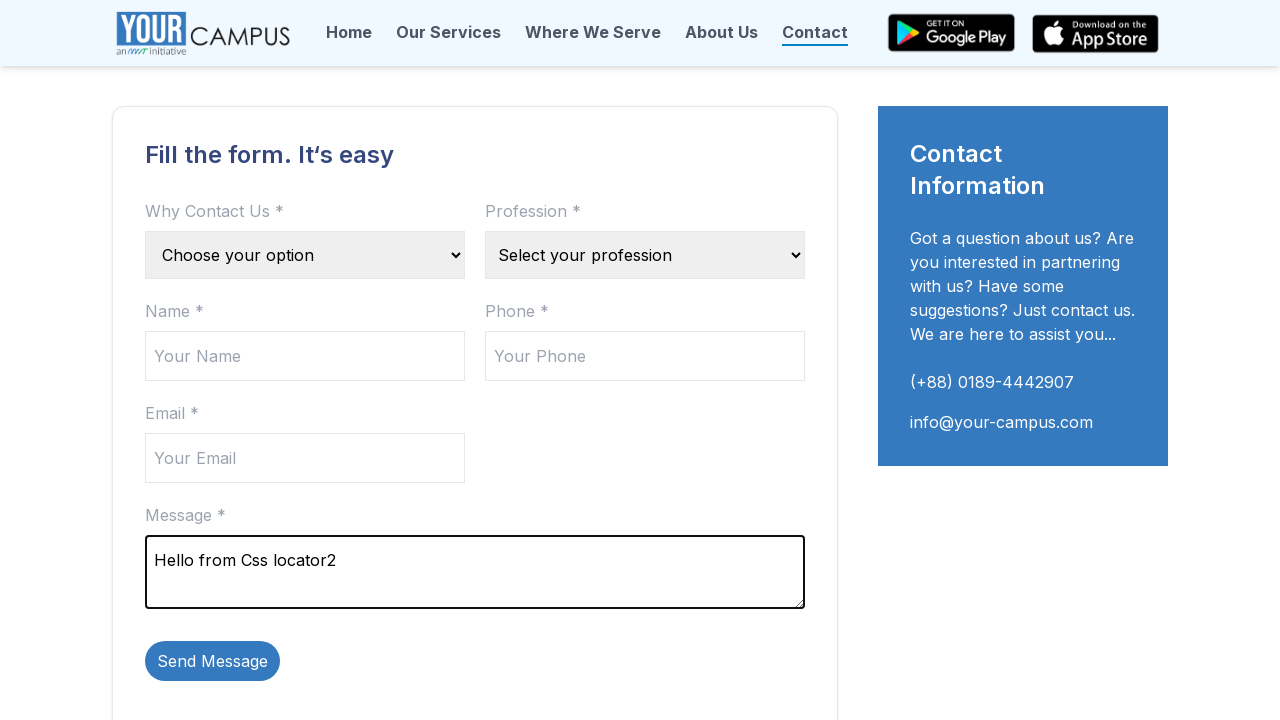

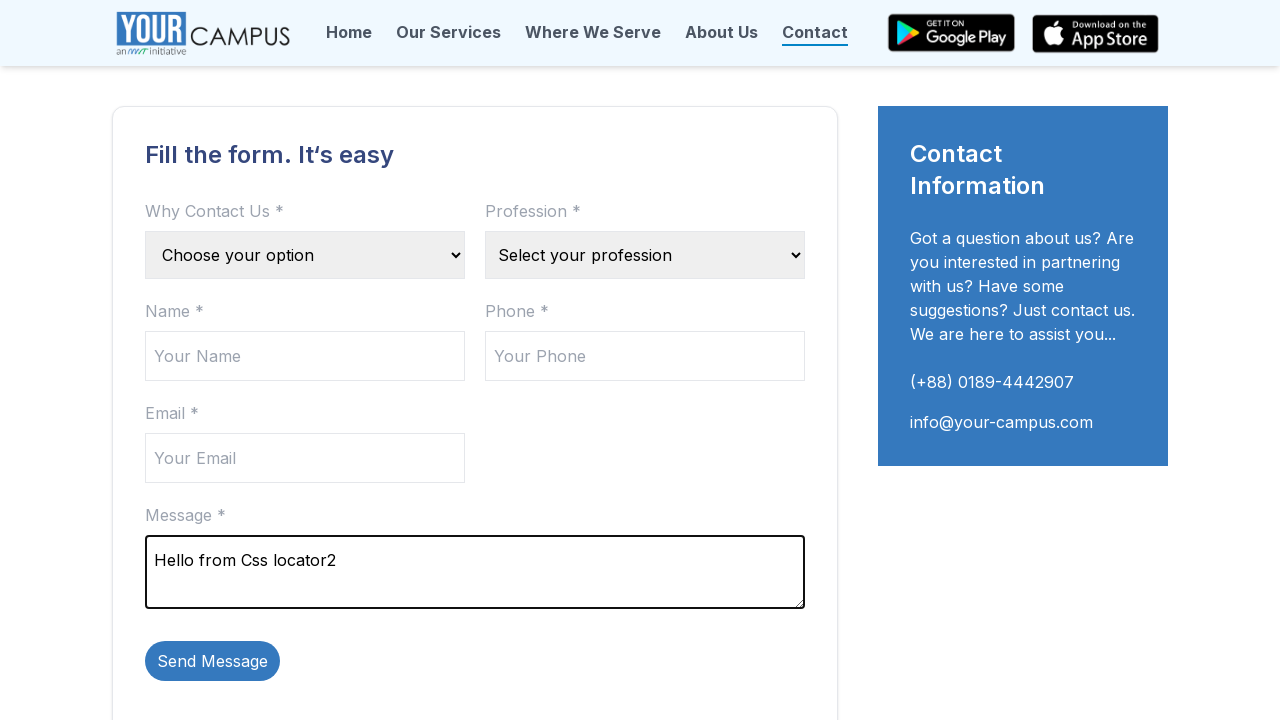